Tests window handling by navigating to OrangeHRM login page and clicking on the OrangeHRM Inc link which opens a new browser window, then retrieves window handles.

Starting URL: https://opensource-demo.orangehrmlive.com/web/index.php/auth/login

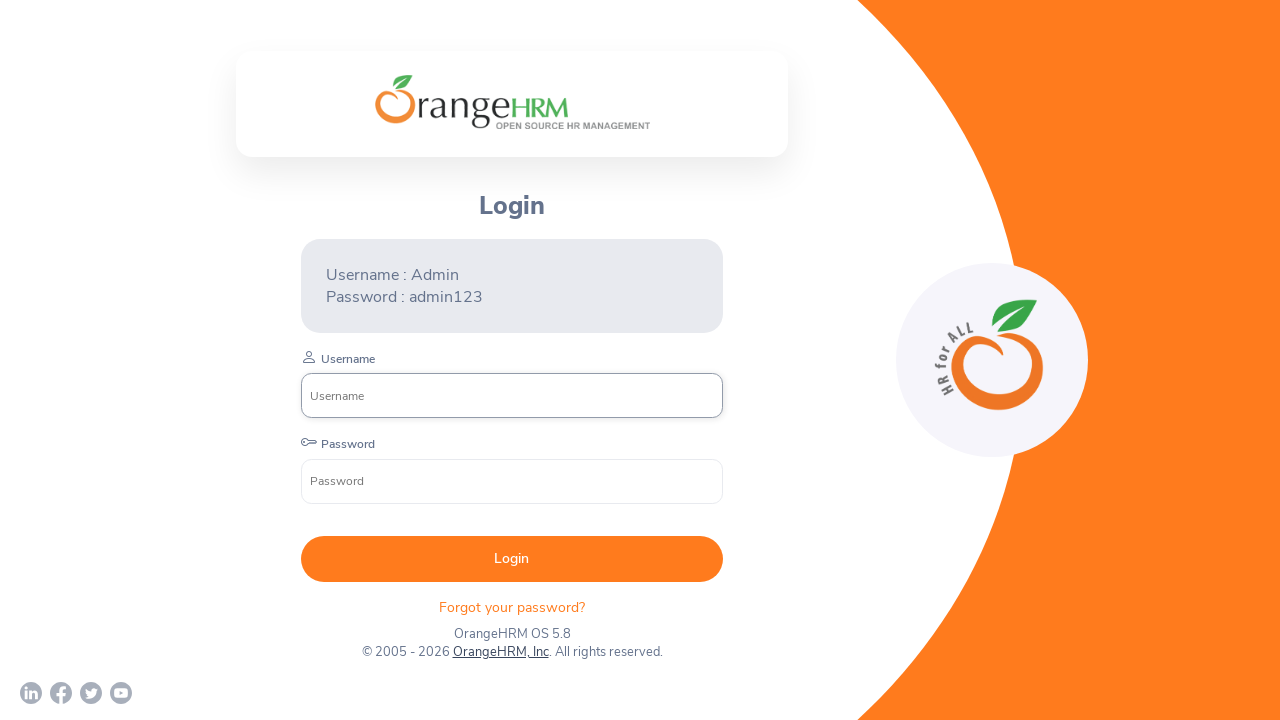

Waited for page to load with networkidle state
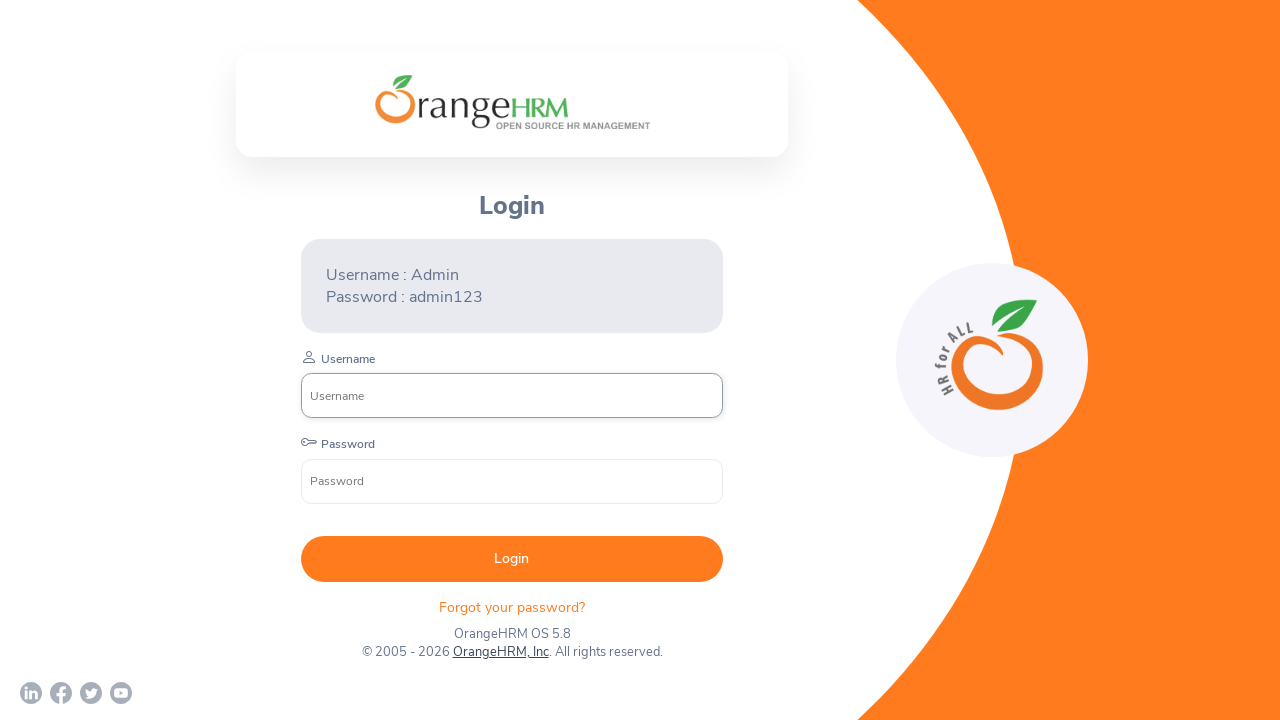

Retrieved page title: OrangeHRM
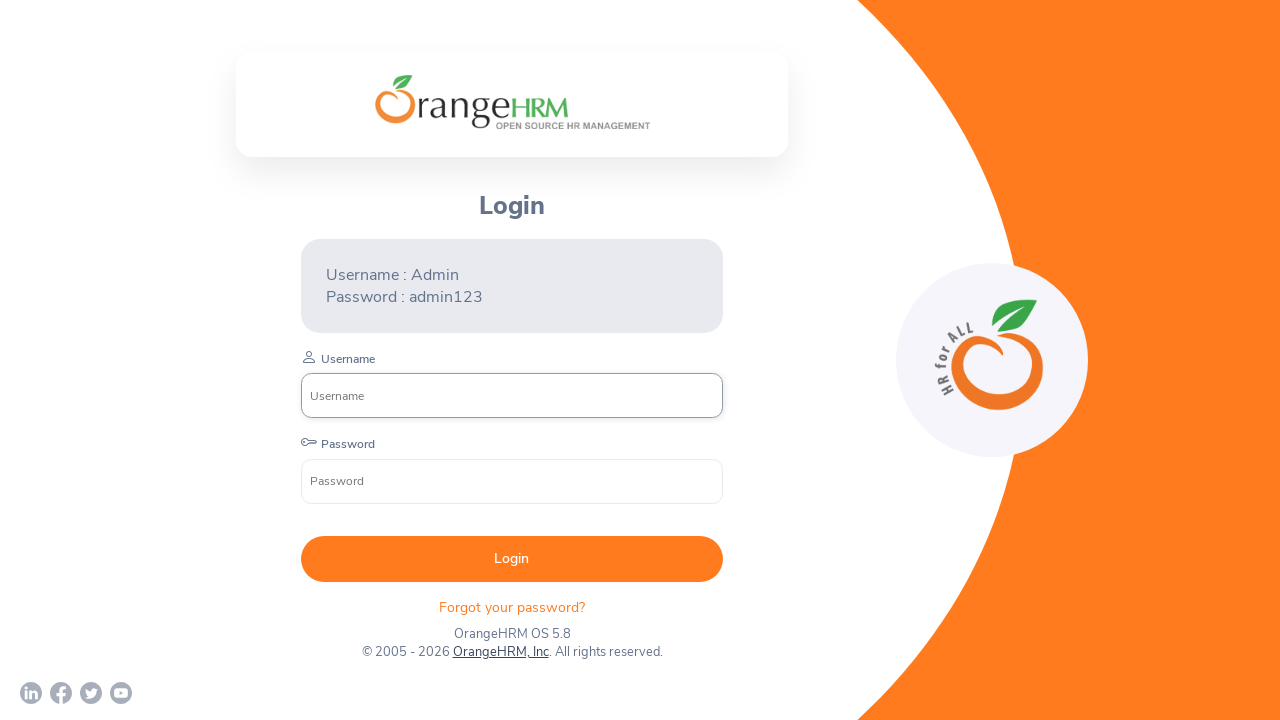

Retrieved current URL: https://opensource-demo.orangehrmlive.com/web/index.php/auth/login
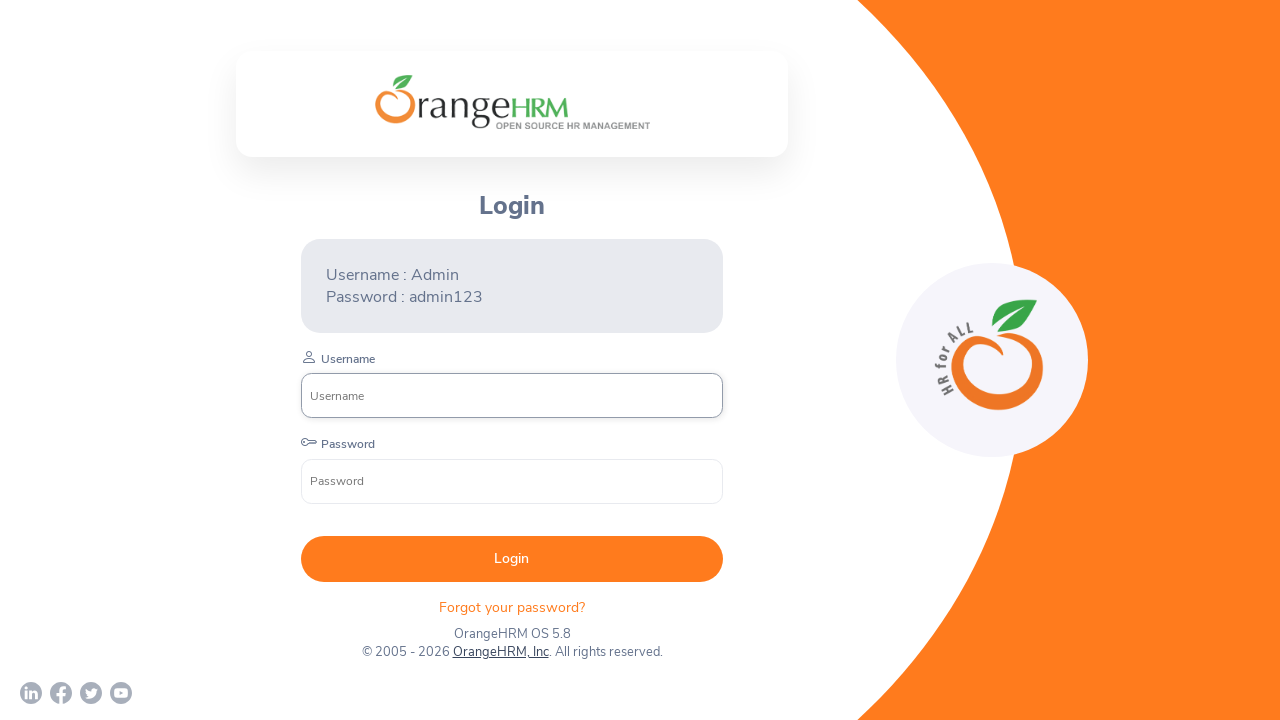

Clicked on OrangeHRM, Inc link which opened a new browser window at (500, 652) on text=OrangeHRM, Inc
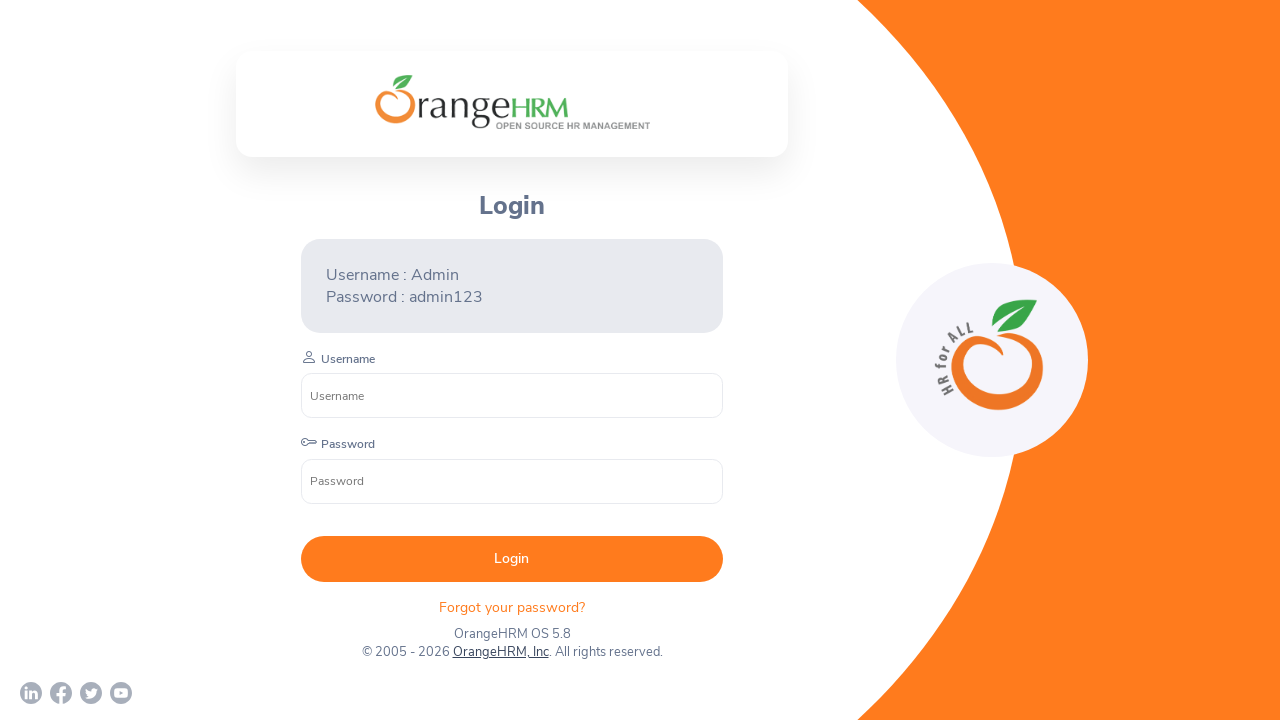

Retrieved the new page object from context
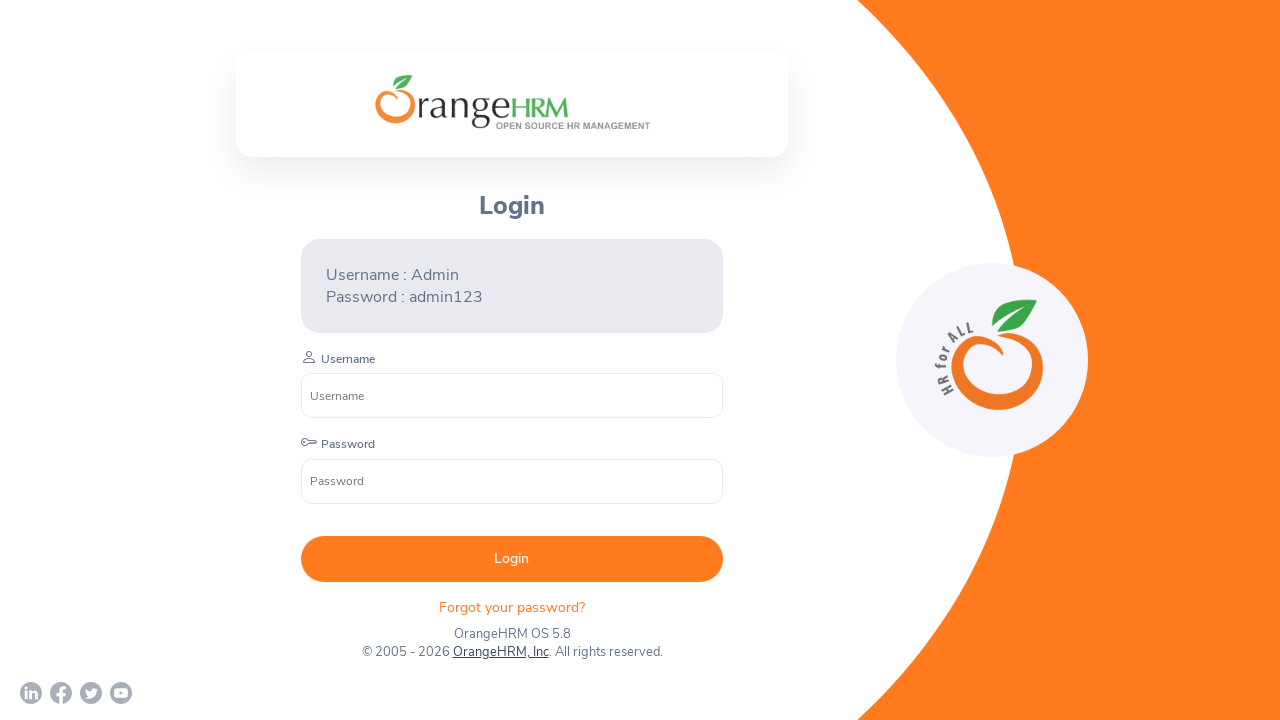

Waited for new page to load with load state
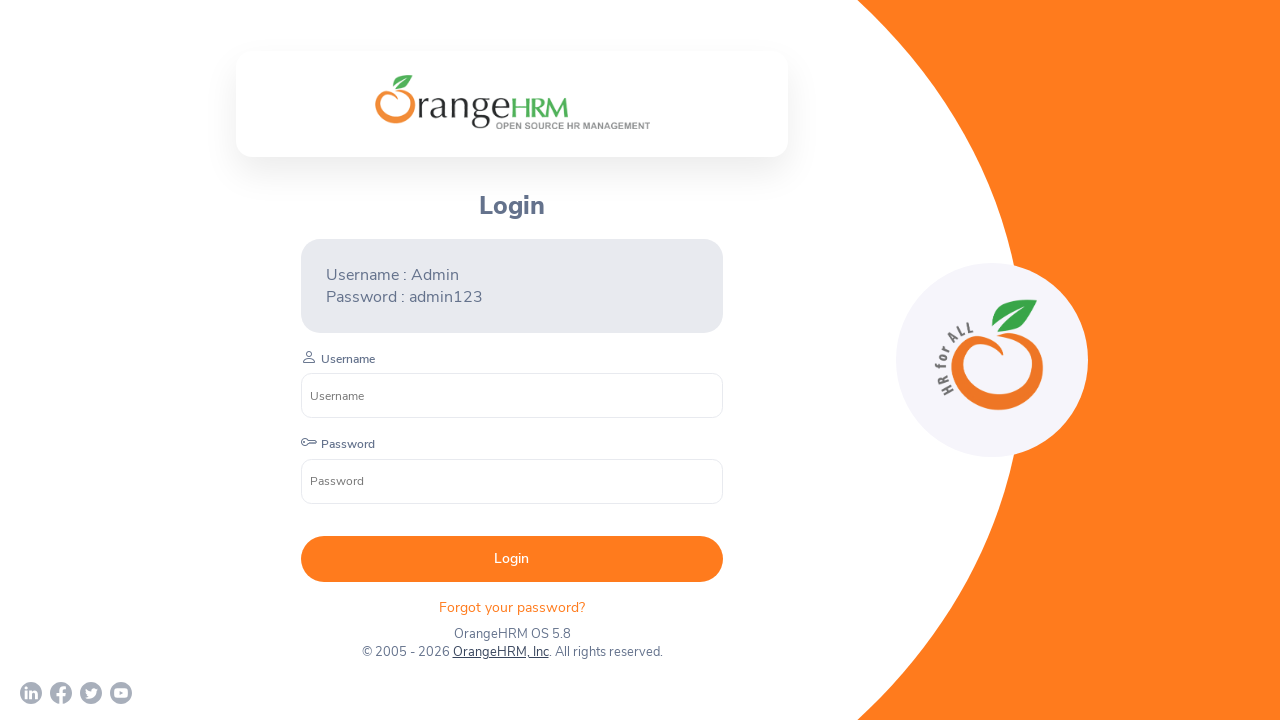

Retrieved all pages/window handles: 2 window(s) open
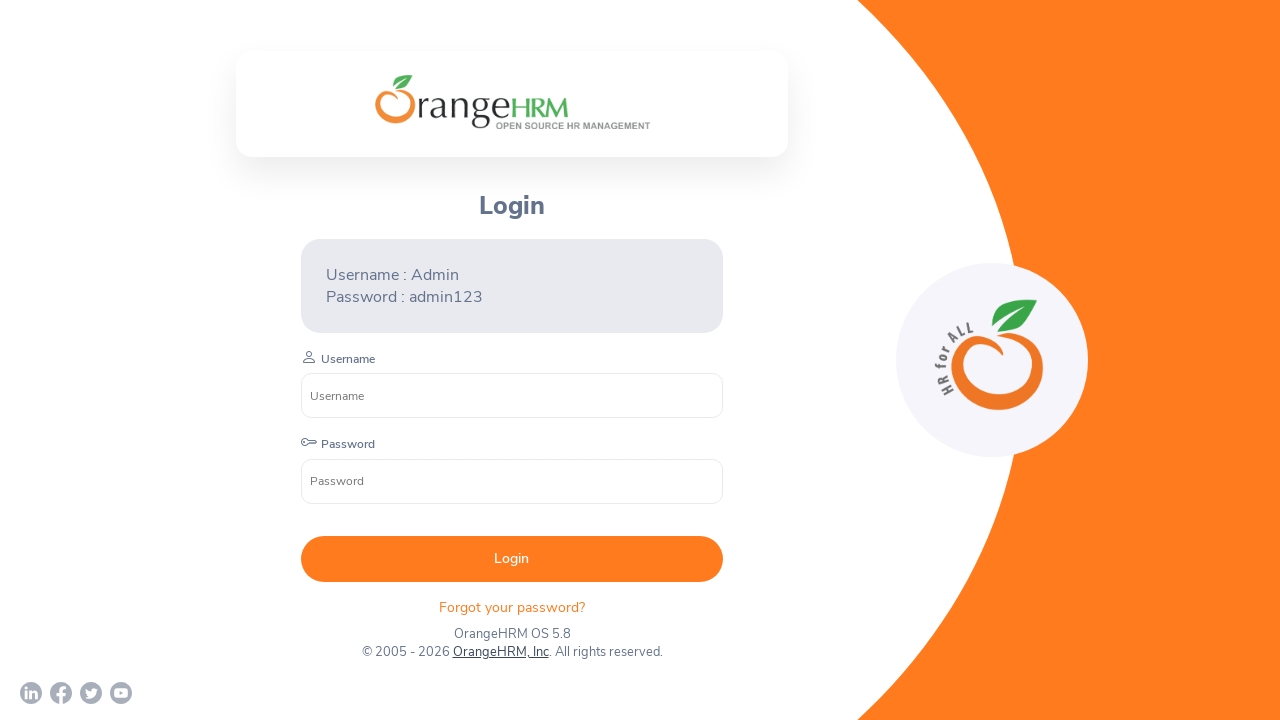

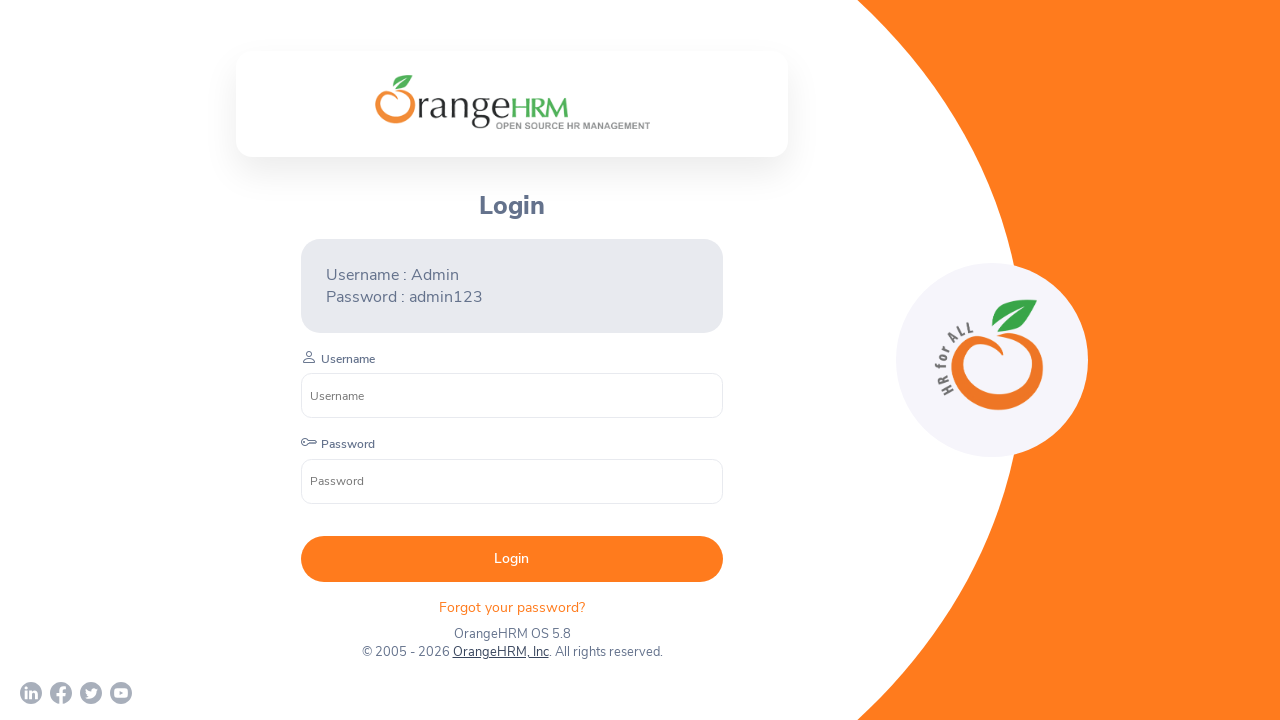